Tests JavaScript prompt functionality in W3Schools try editor by clicking a button within an iframe, entering text in the prompt alert, and verifying the result

Starting URL: https://www.w3schools.com/js/tryit.asp?filename=tryjs_prompt

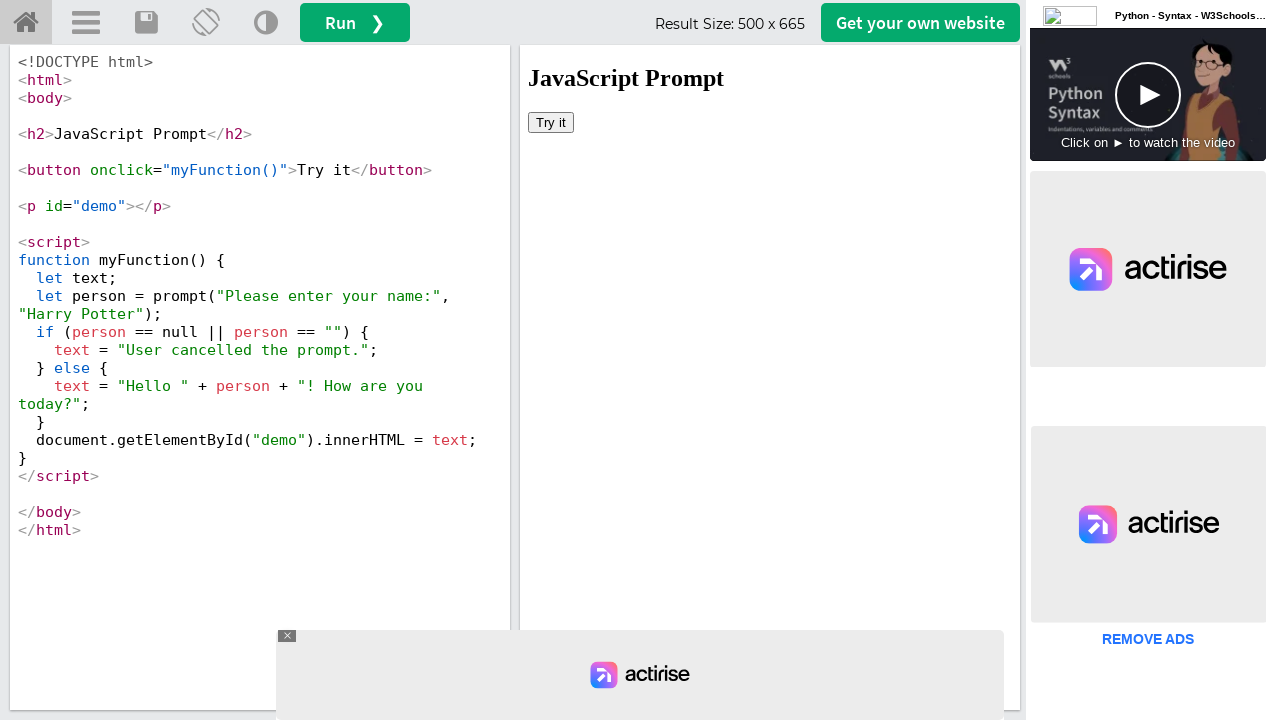

Located iframe containing the demo
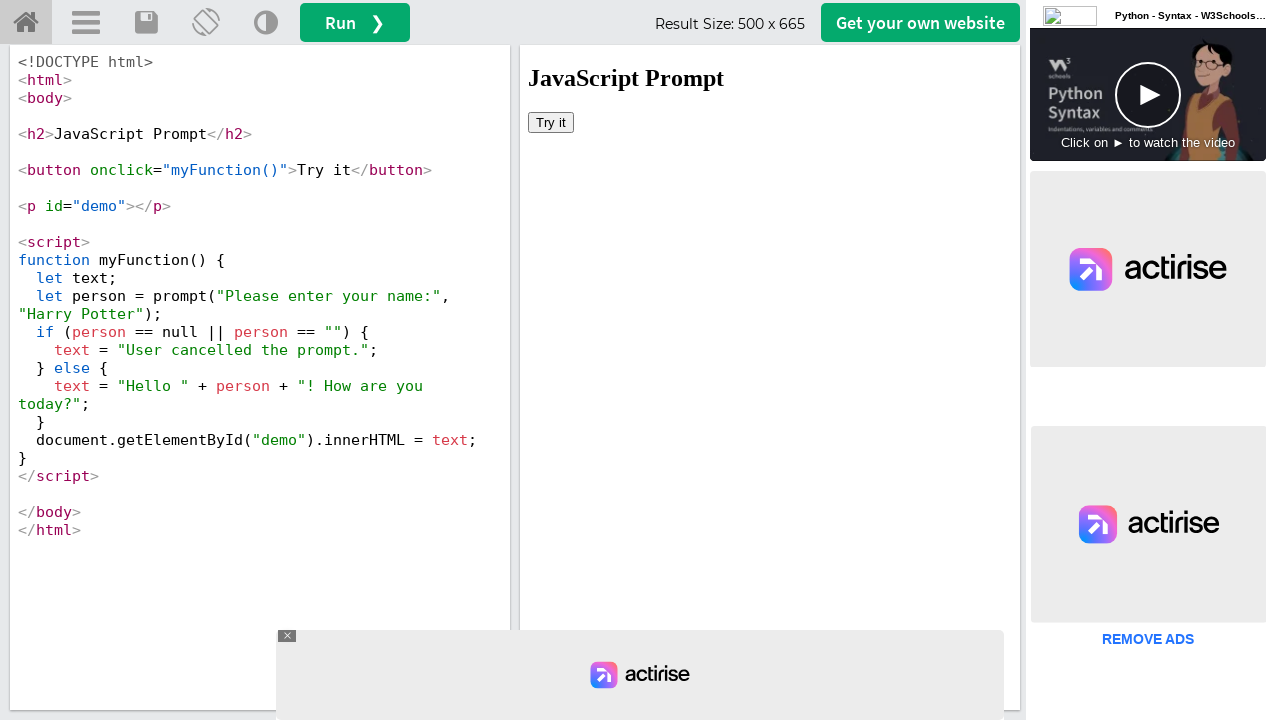

Clicked 'Try it' button within iframe at (551, 122) on iframe#iframeResult >> internal:control=enter-frame >> button:has-text('Try it')
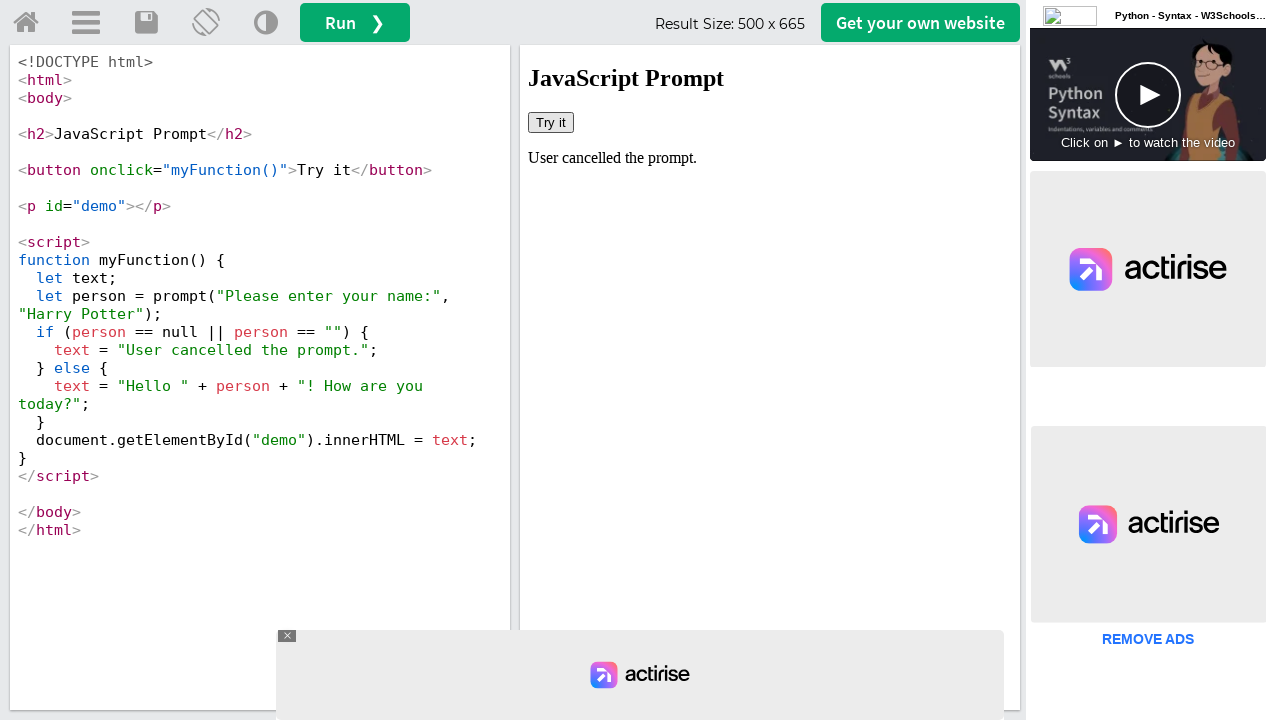

Set up dialog handler to accept prompt with 'Test user' text
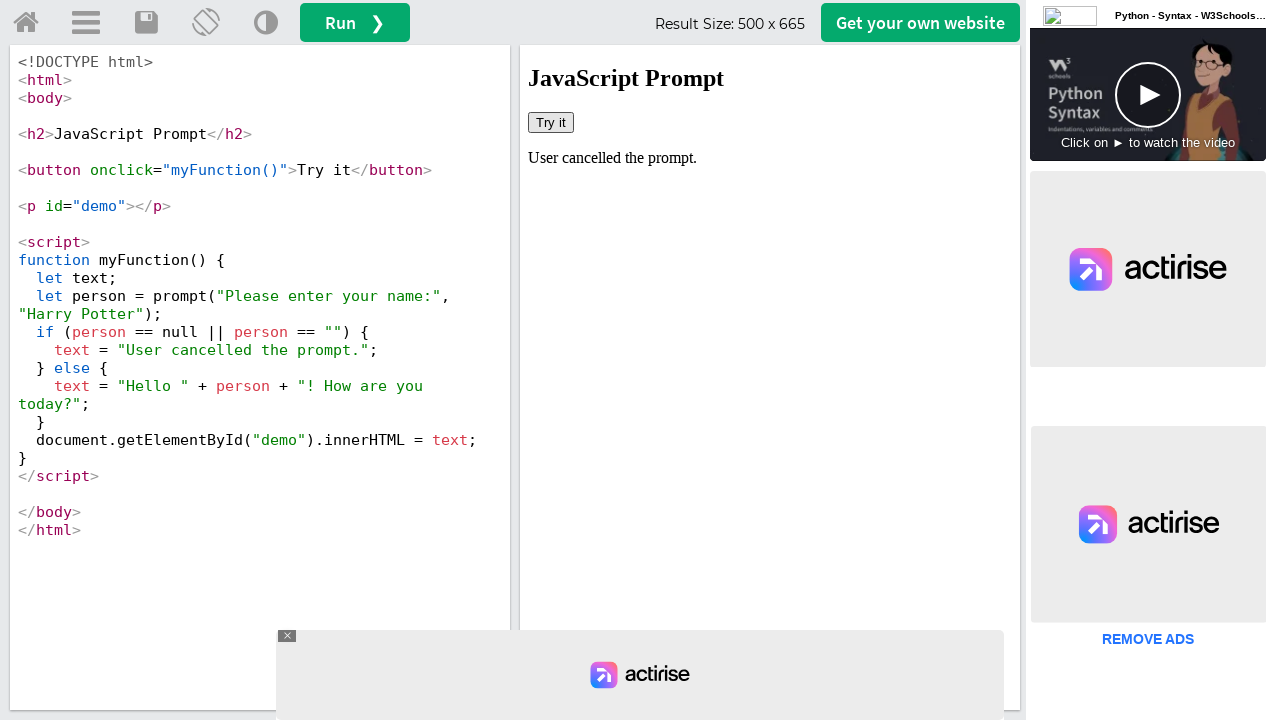

Retrieved text content from demo paragraph
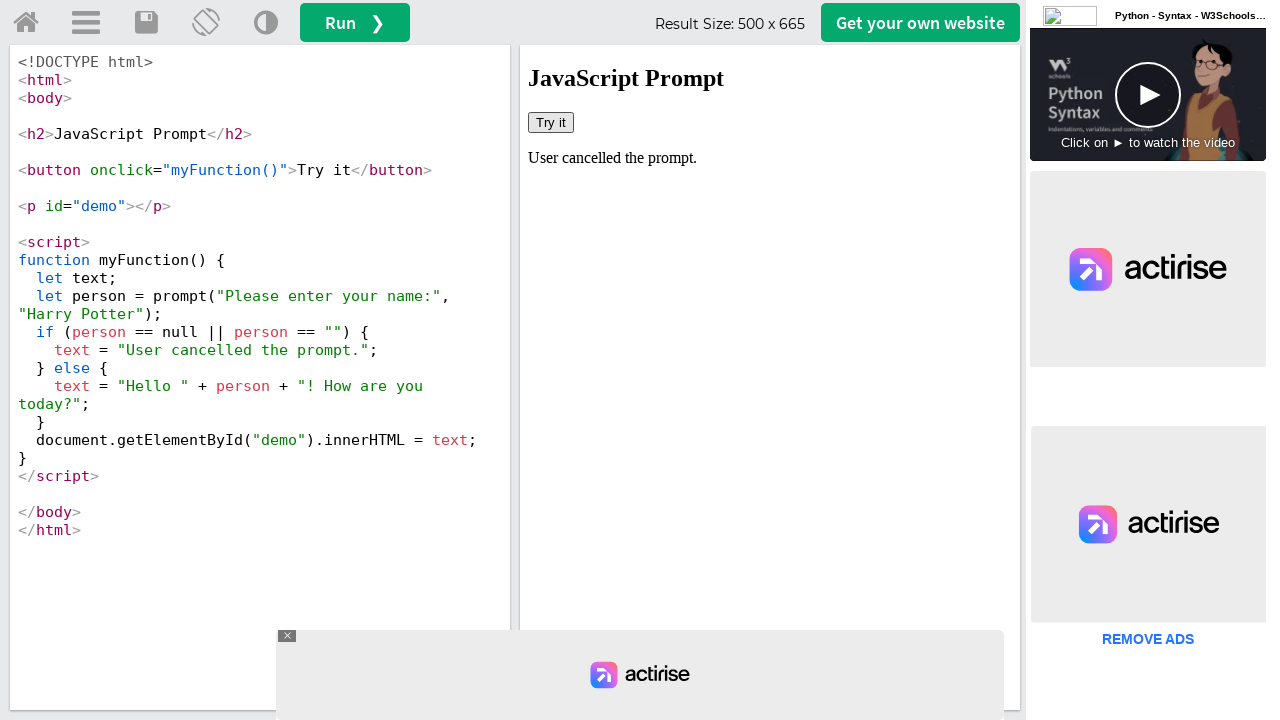

Printed demo text: User cancelled the prompt.
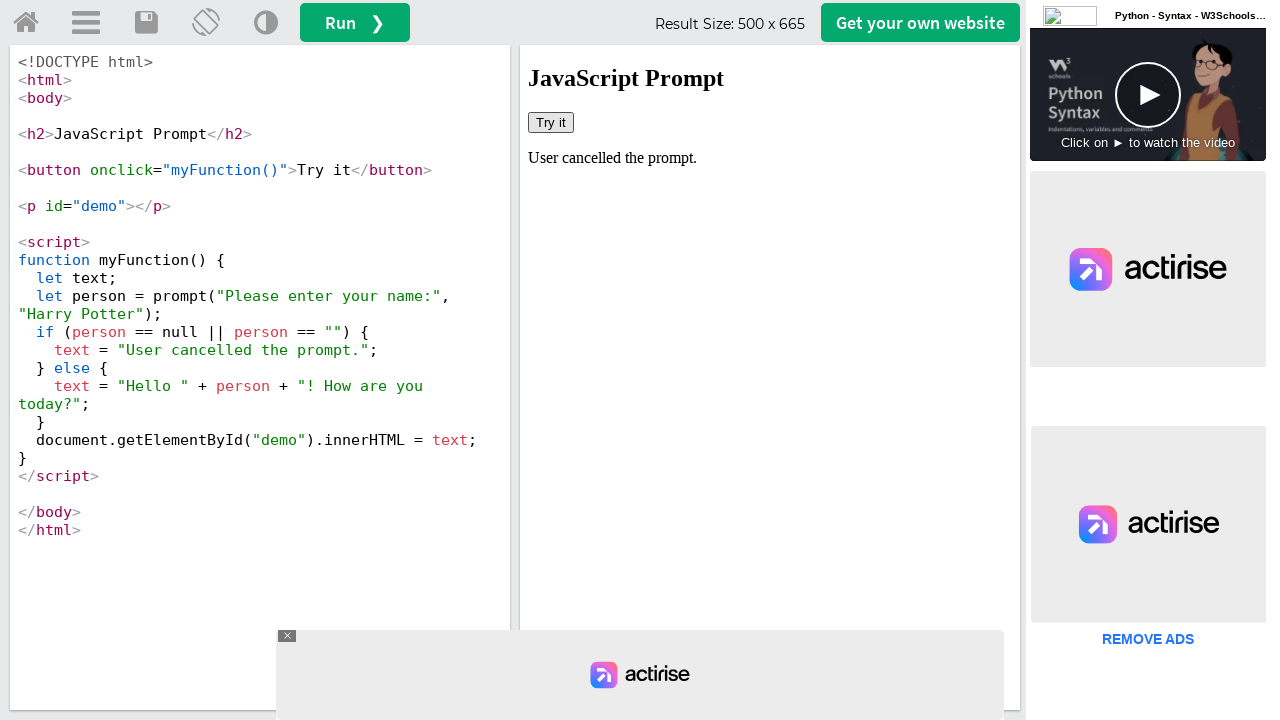

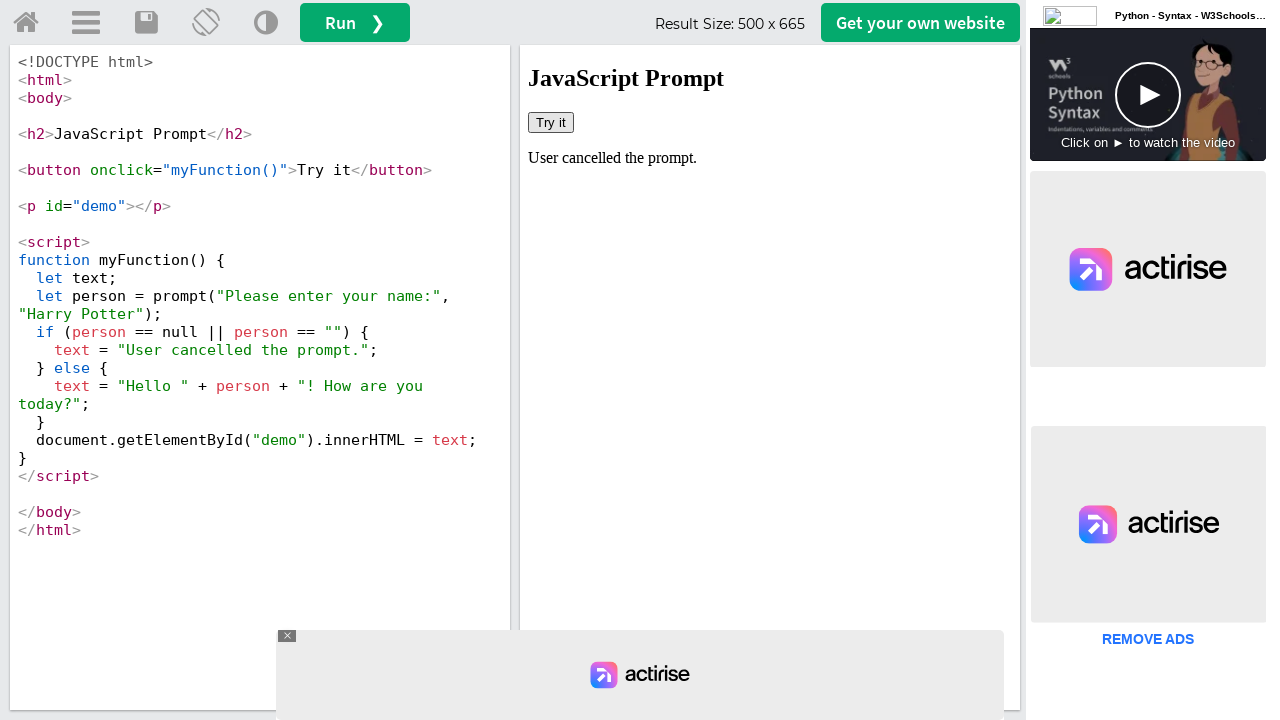